Solves a math problem by reading two numbers from the page, calculating their sum, and selecting the answer from a dropdown menu

Starting URL: http://suninjuly.github.io/selects2.html

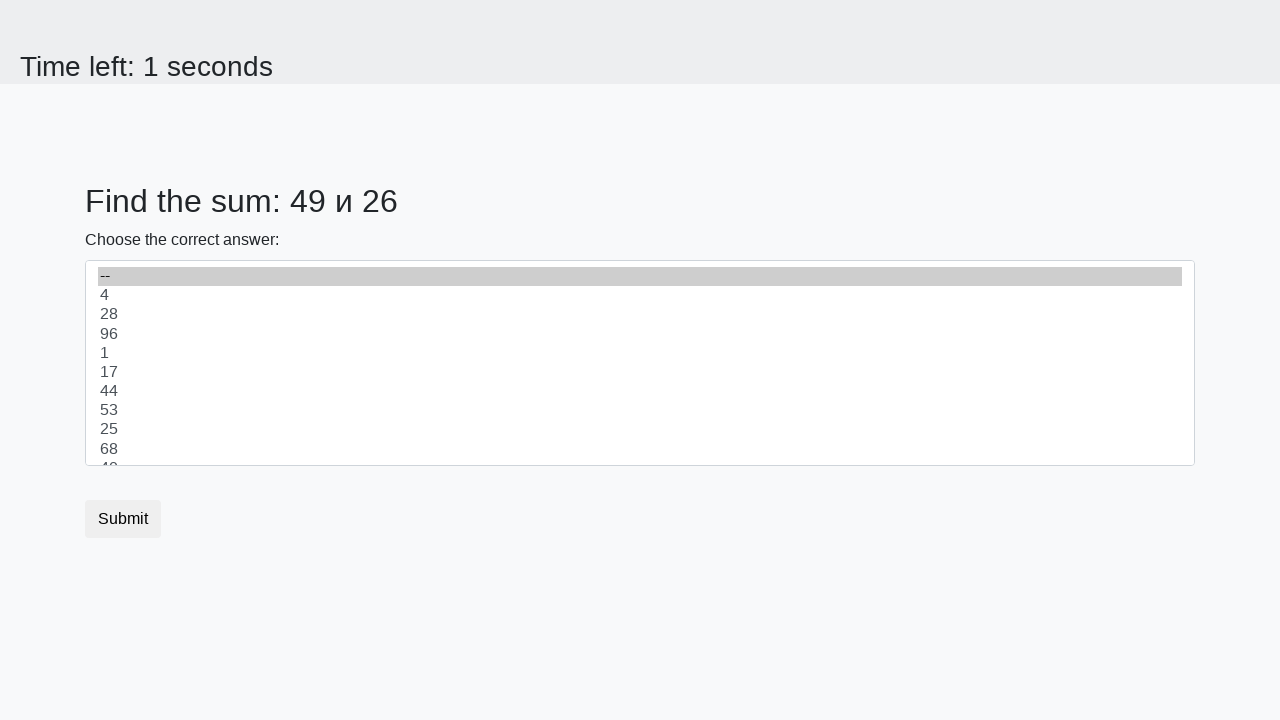

Retrieved first number from the page
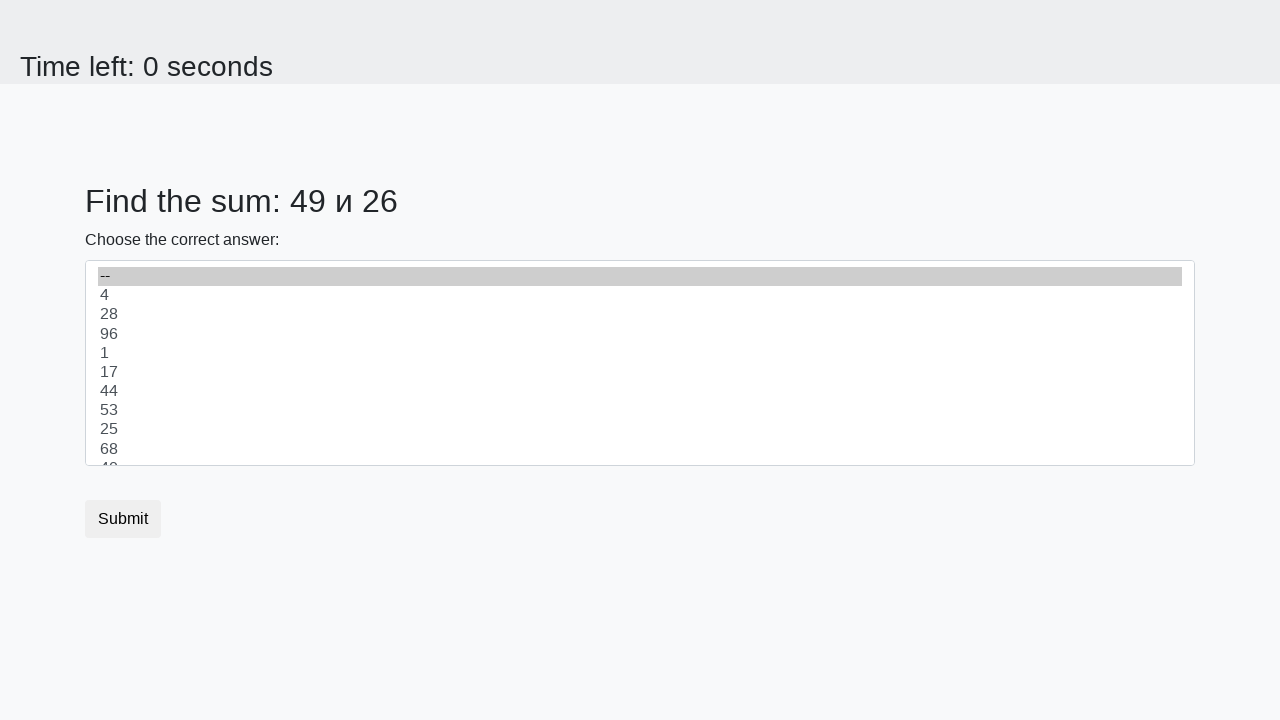

Retrieved second number from the page
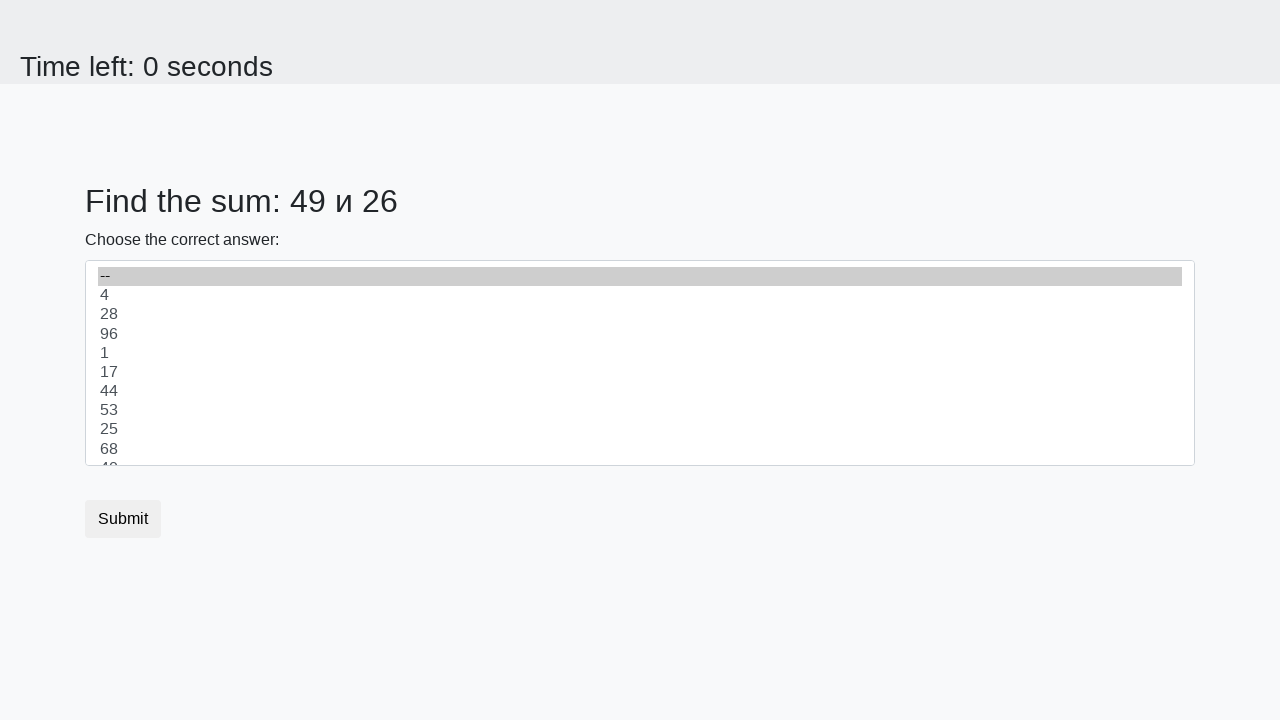

Calculated sum: 49 + 26 = 75
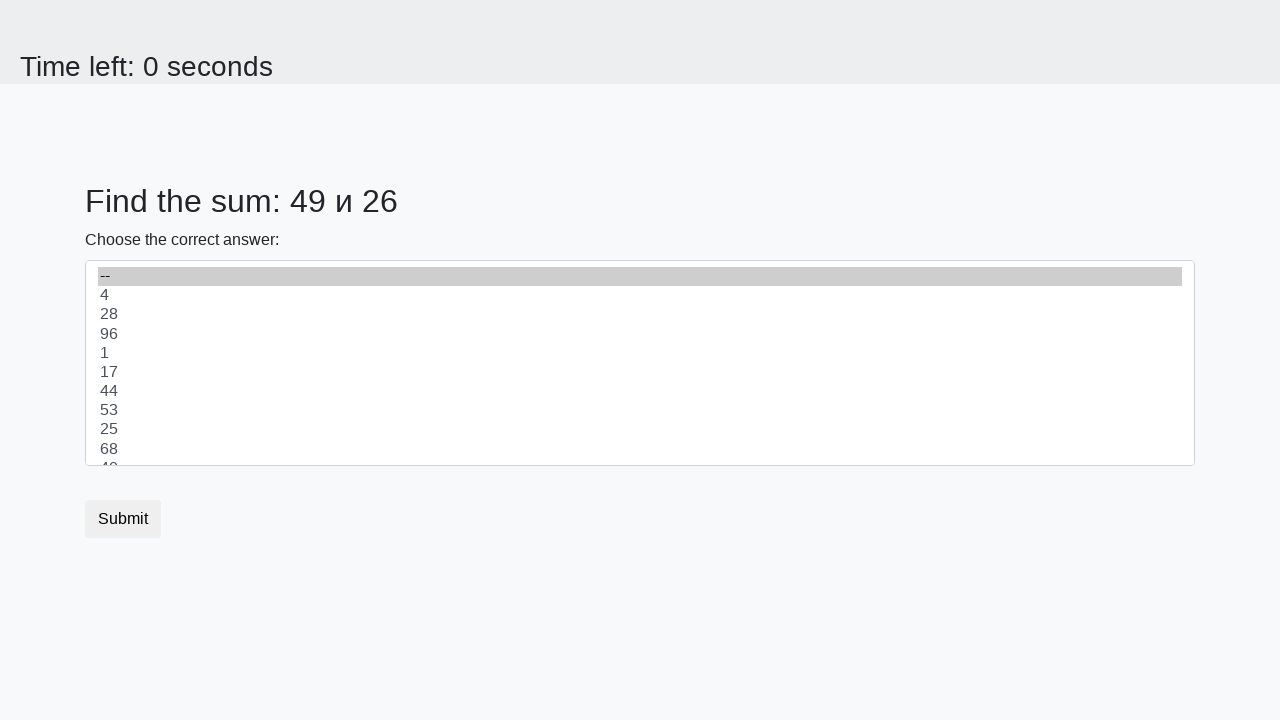

Selected answer '75' from dropdown menu on select
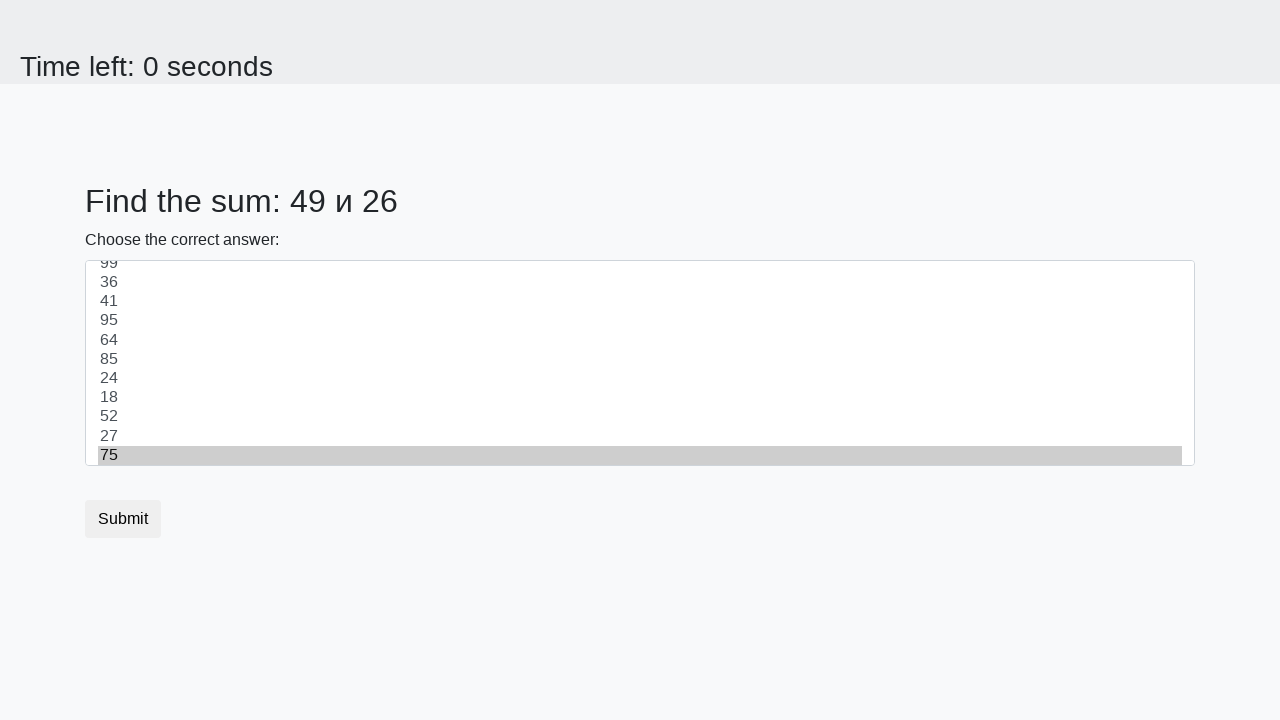

Clicked submit button to complete the form at (123, 519) on .btn-default
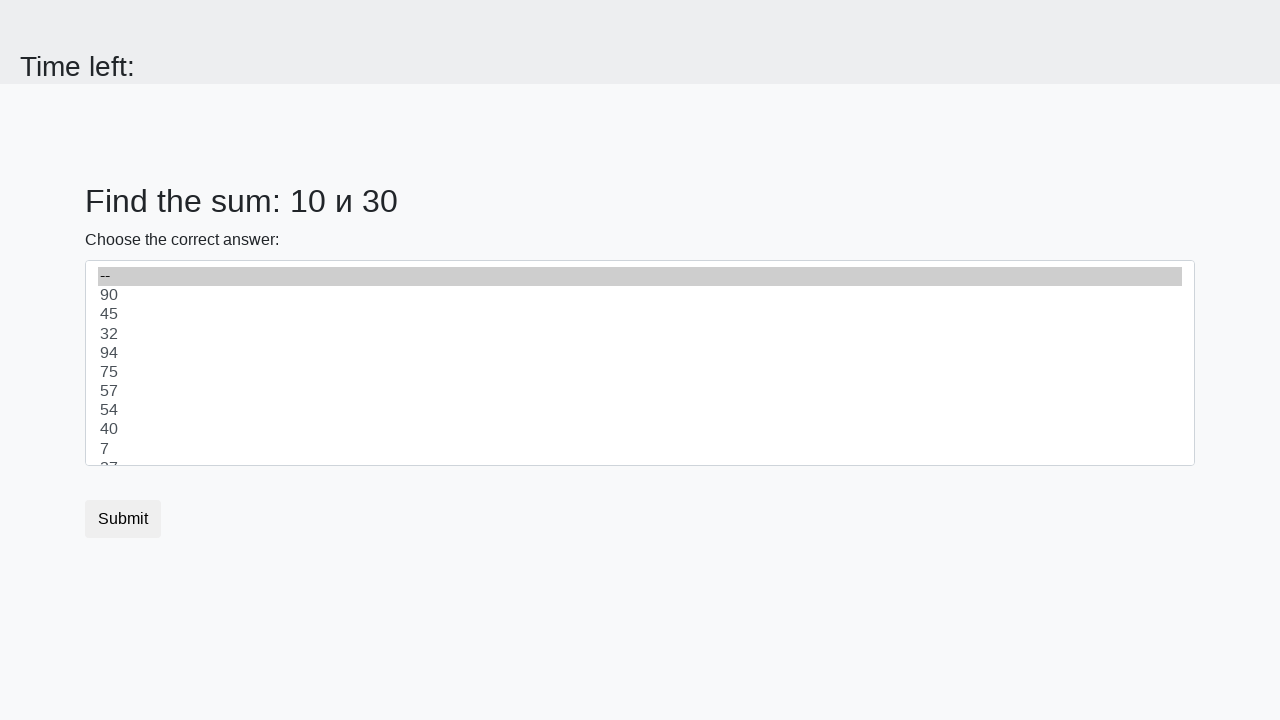

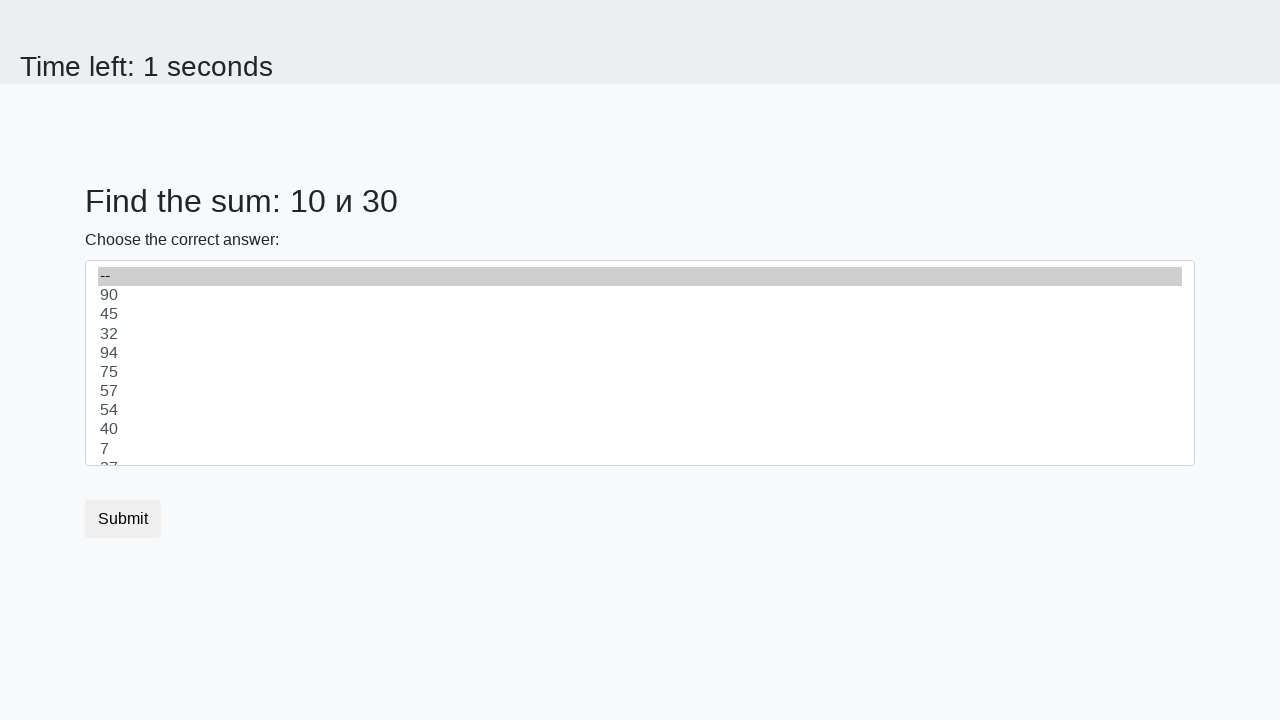